Tests registration form by filling in first name and last name fields on an e-commerce registration page

Starting URL: https://ecommerce-playground.lambdatest.io/index.php?route=account/register

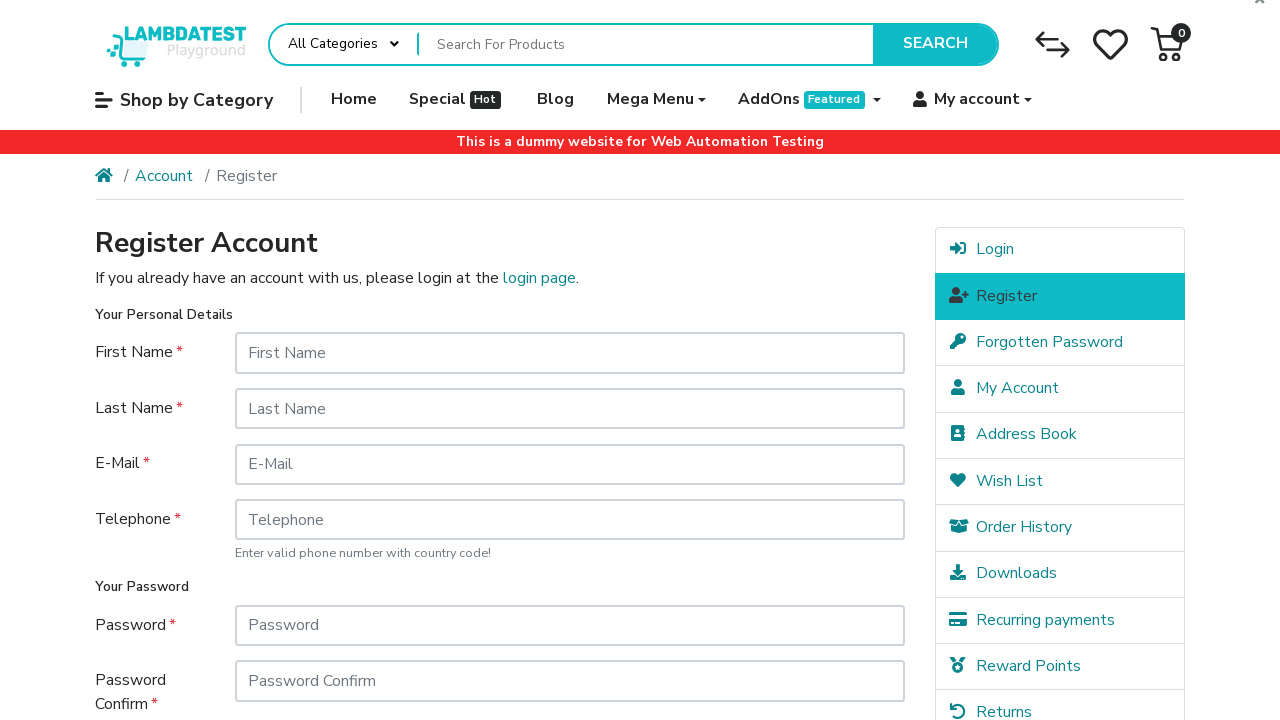

Filled first name field with 'Ram' on #input-firstname
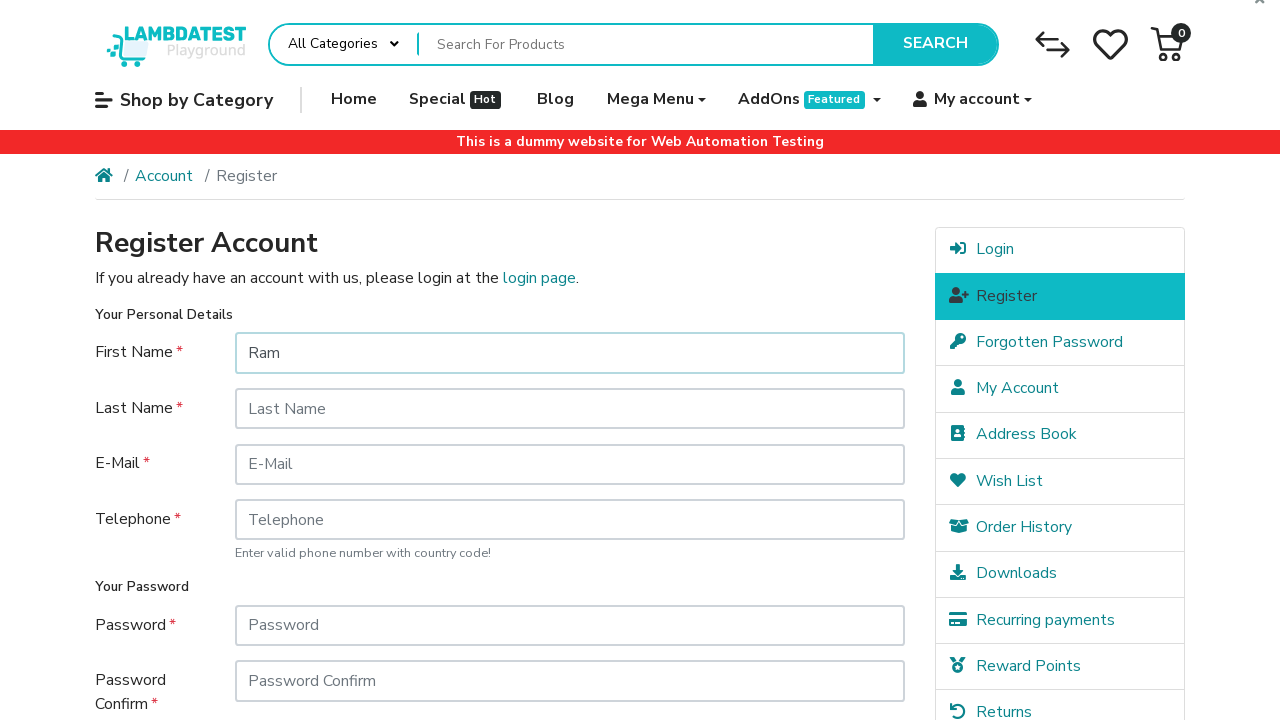

Filled last name field with 'Todd' on #input-lastname
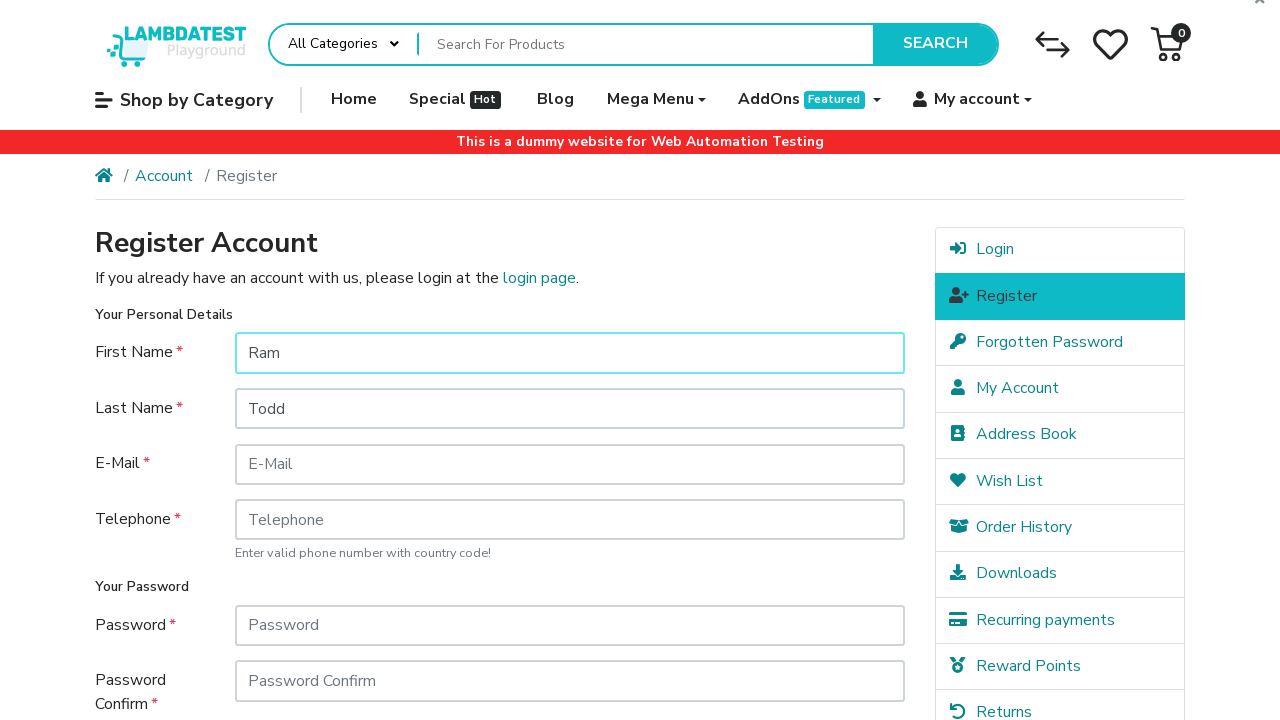

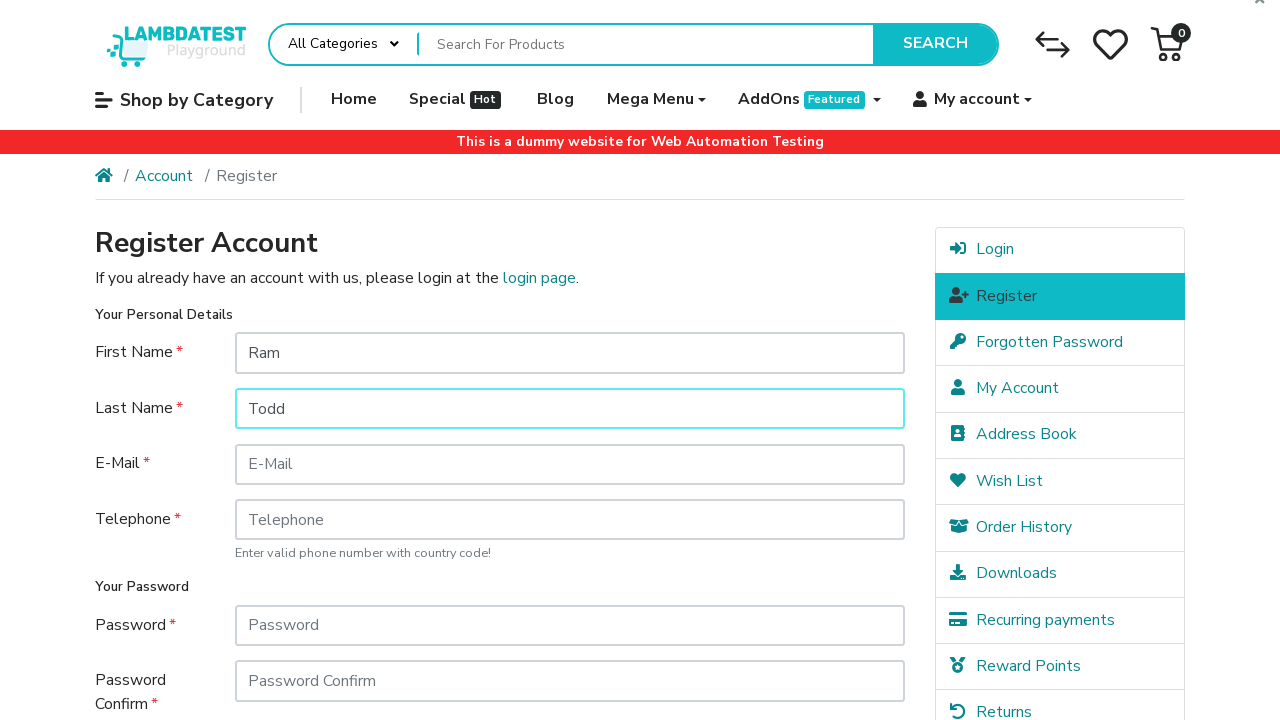